Tests finding and verifying multiple header elements on the demoqa elements page

Starting URL: https://demoqa.com/elements

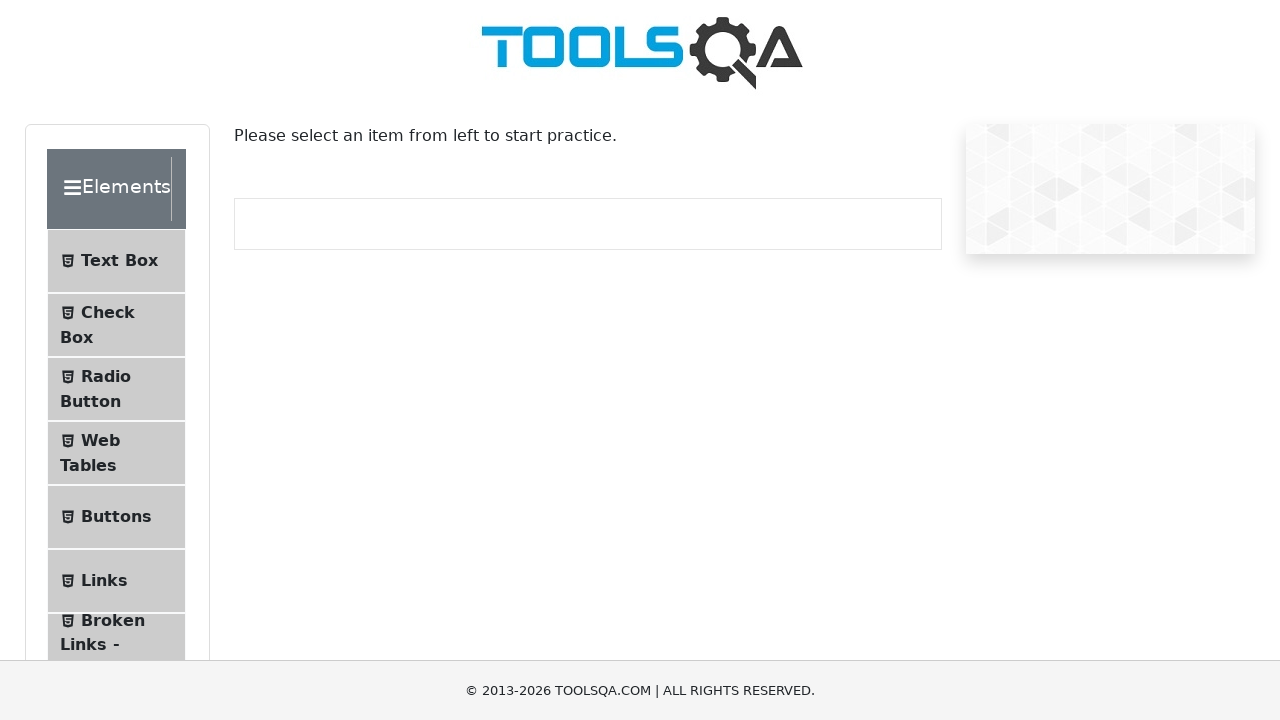

Navigated to demoqa elements page
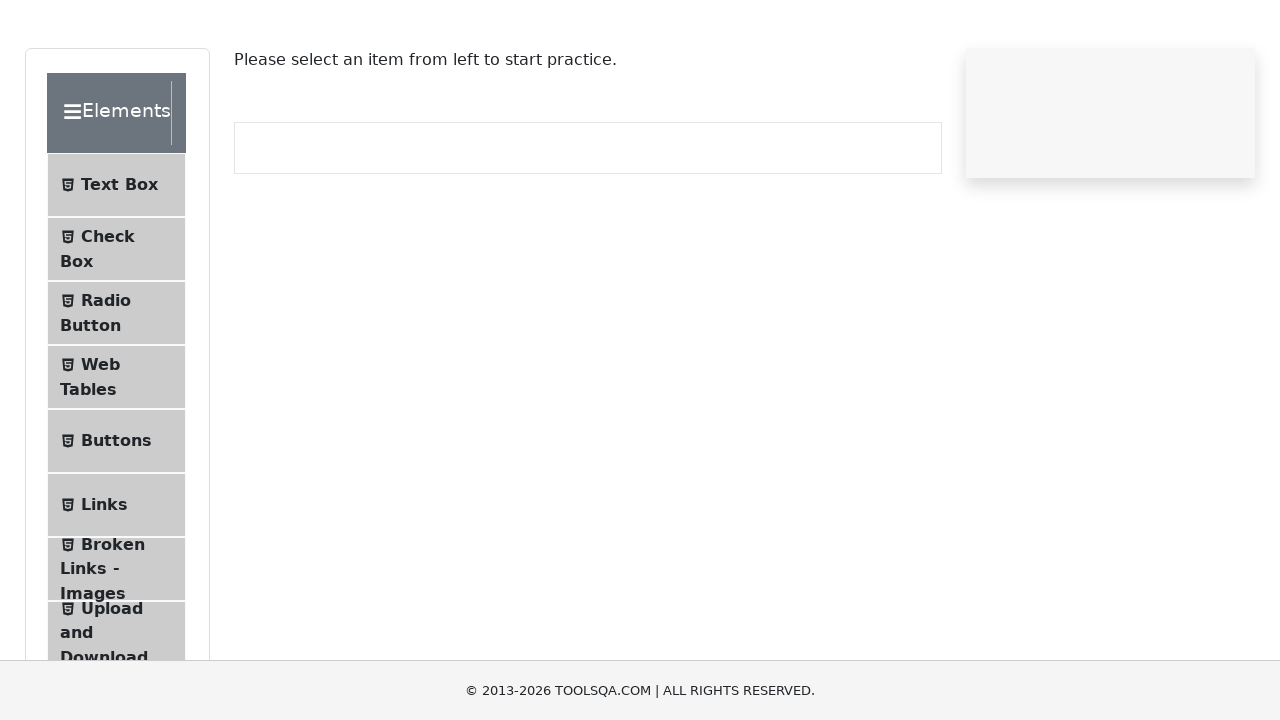

Found all header elements with class 'header-text'
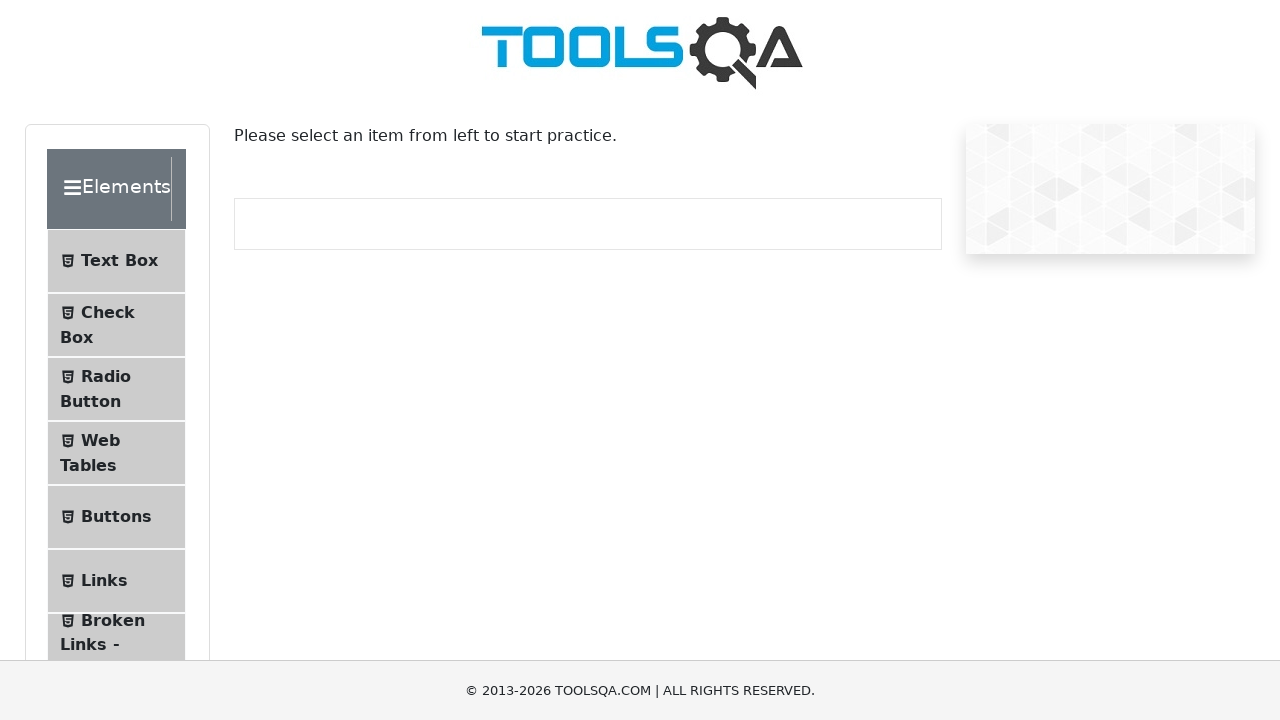

Verified that exactly 6 header elements were found
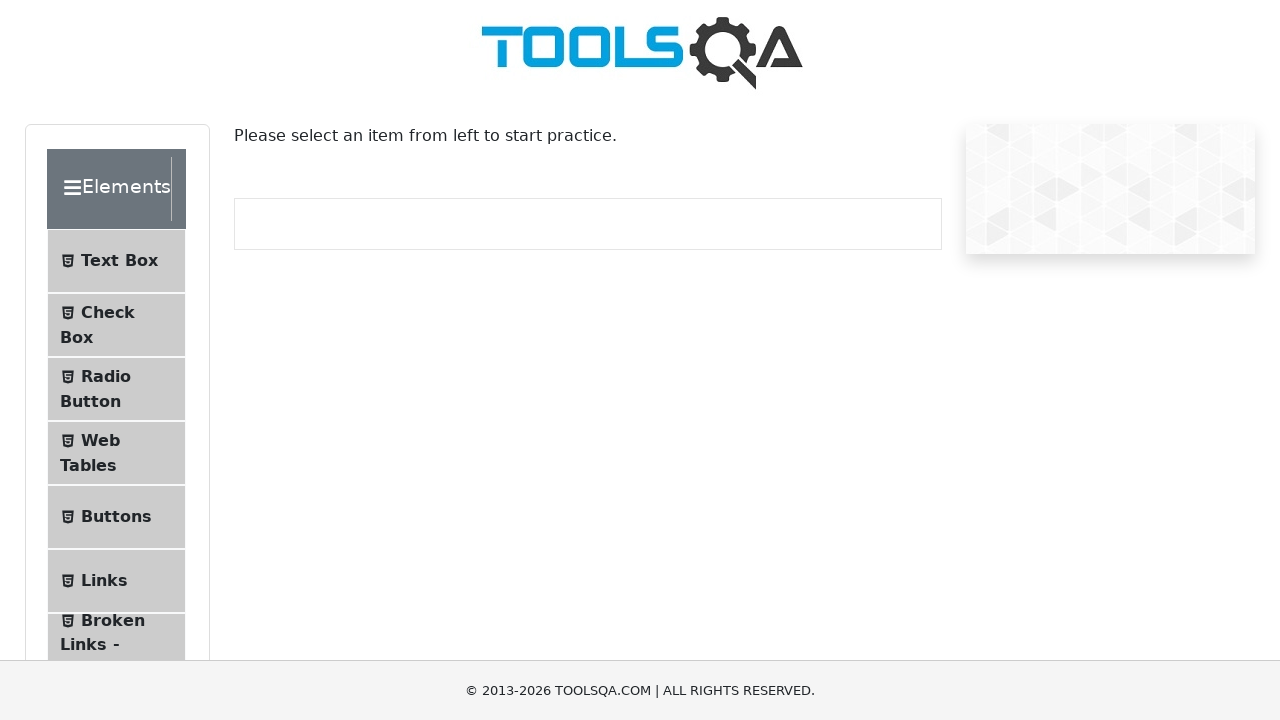

Printed text content of all header elements
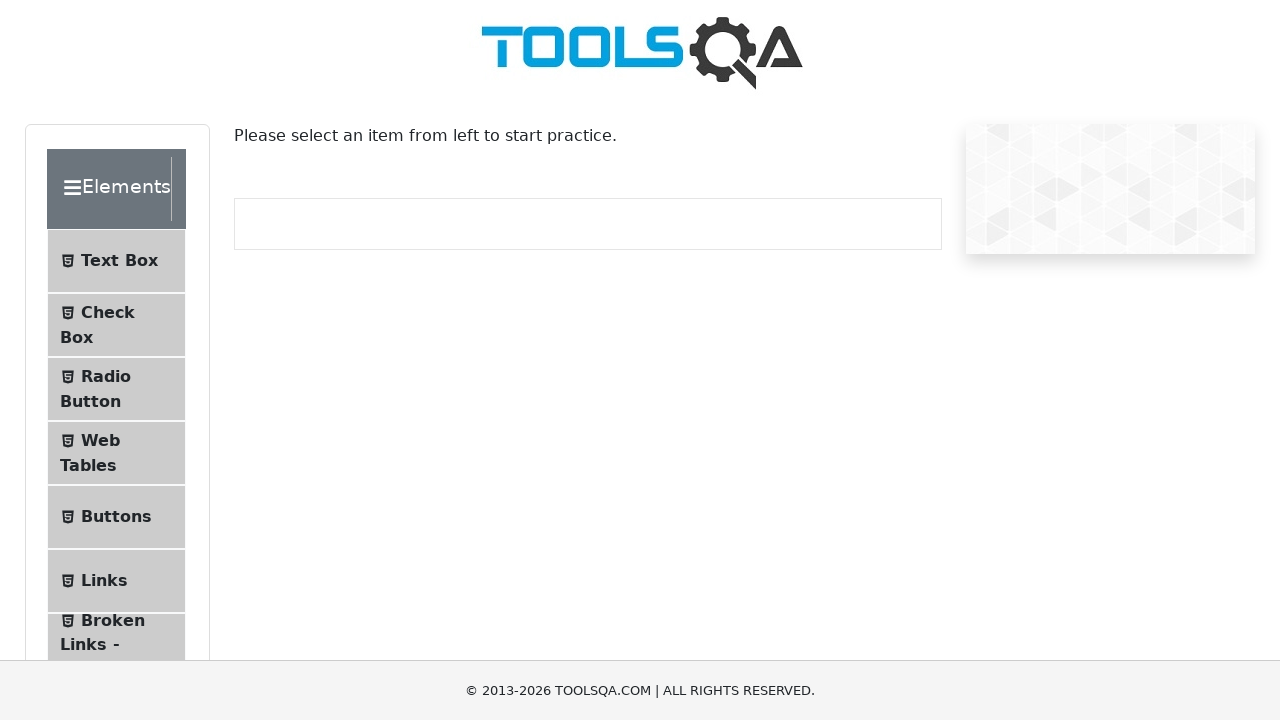

Verified that all header elements are visible
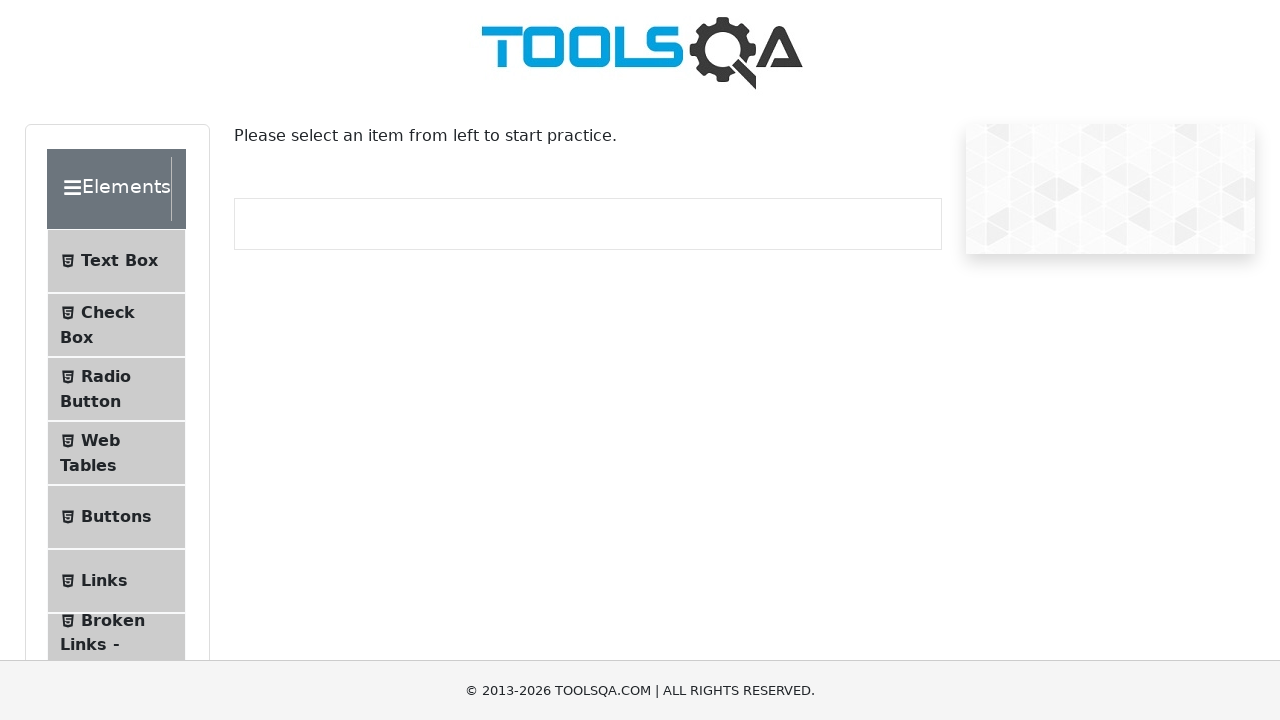

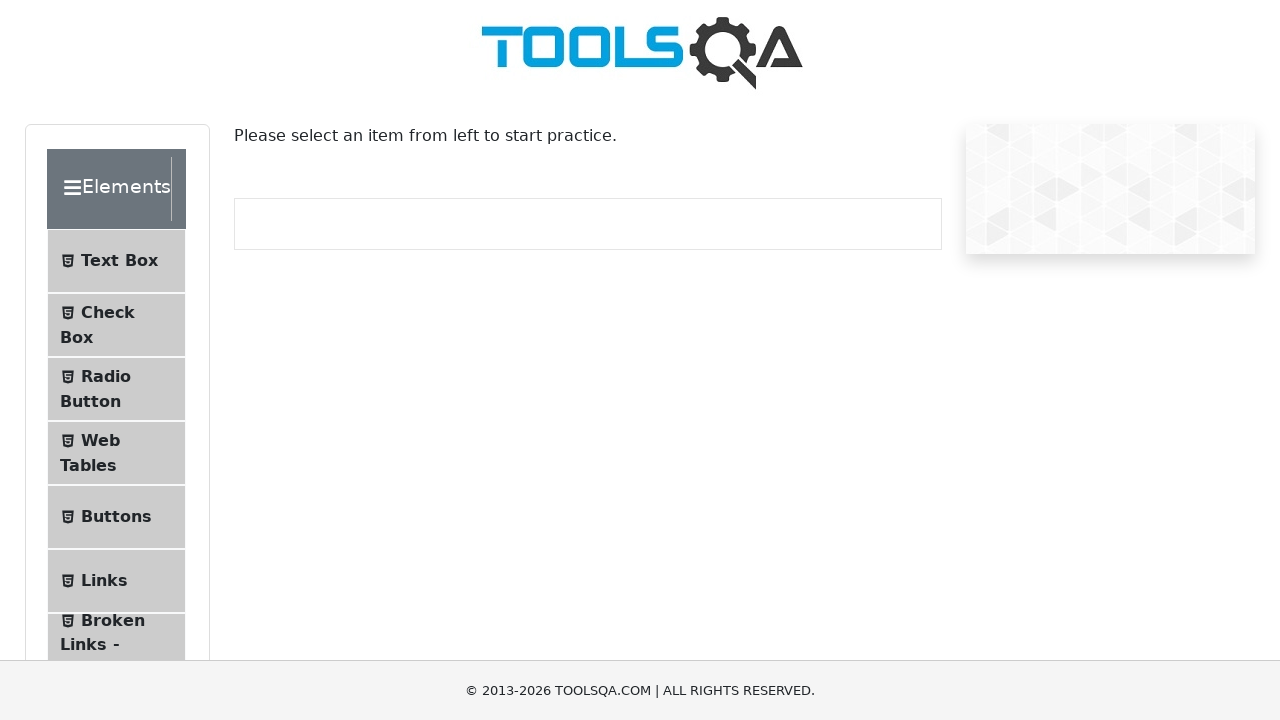